Tests a registration form by filling in first name, last name, and email fields, then submitting the form and verifying that a success message is displayed.

Starting URL: http://suninjuly.github.io/registration1.html

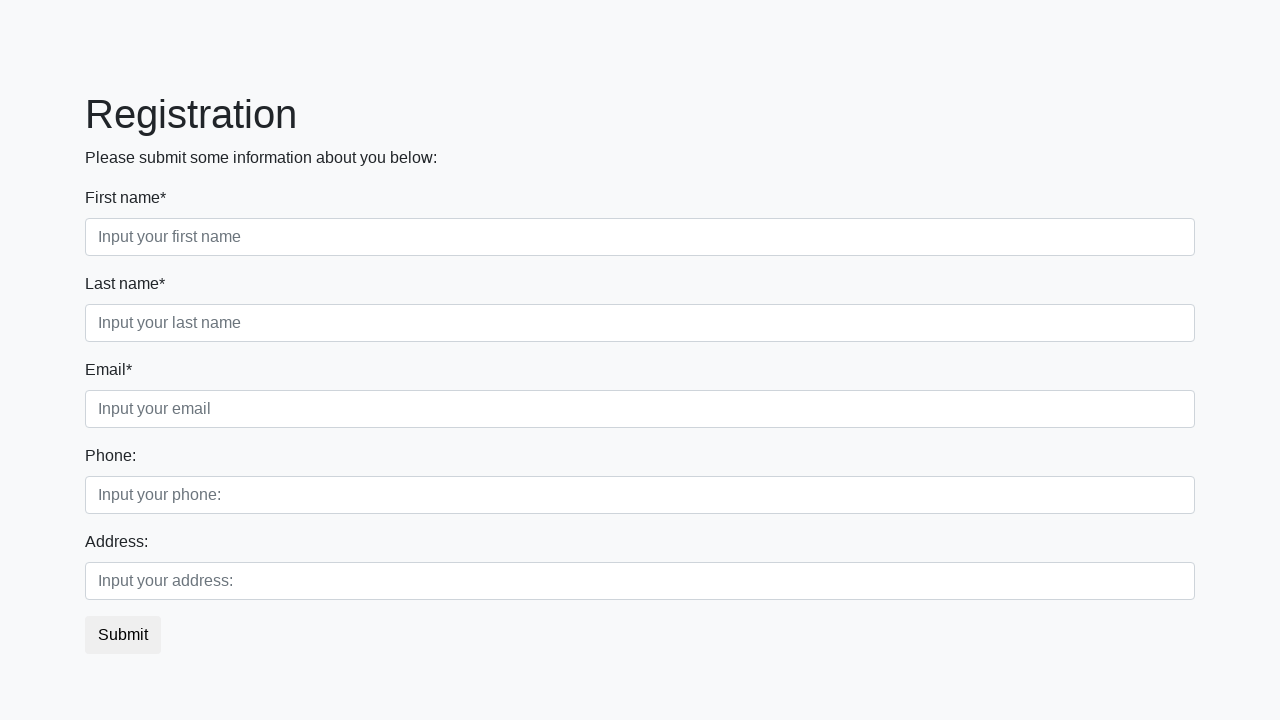

Filled first name field with 'Nikita' on .form-control.first
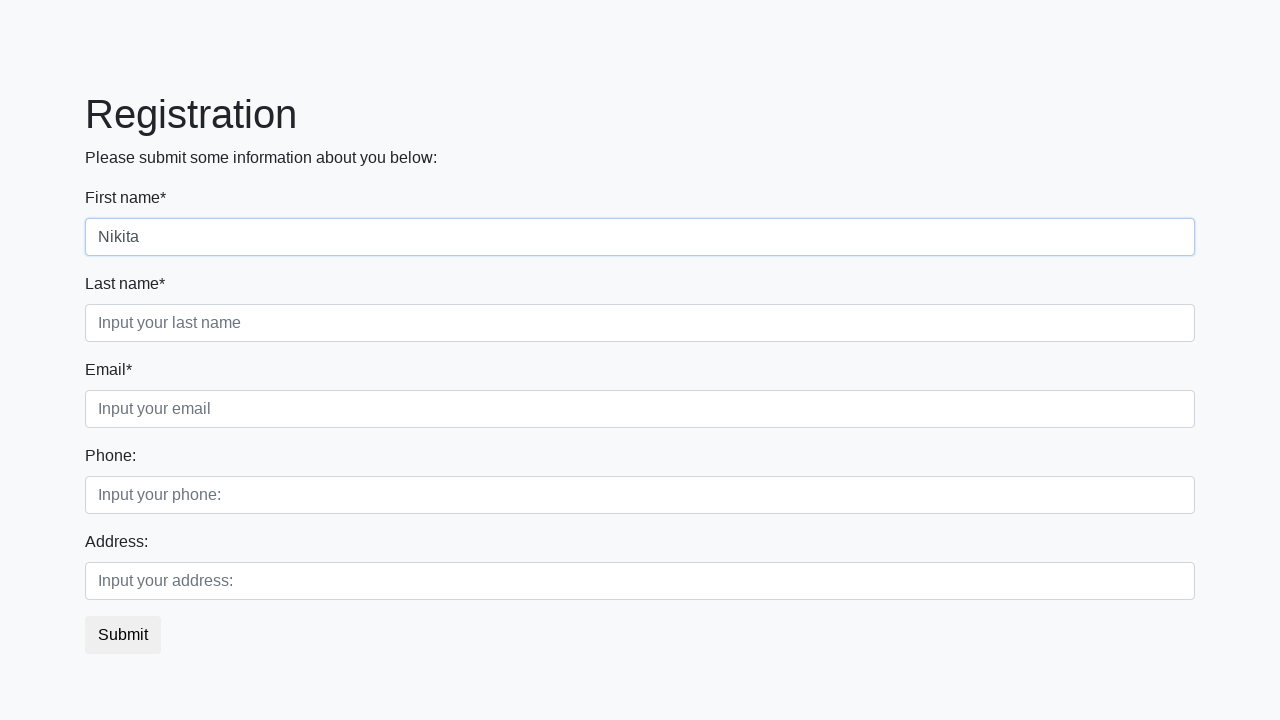

Filled last name field with 'Morozov' on .form-control.second
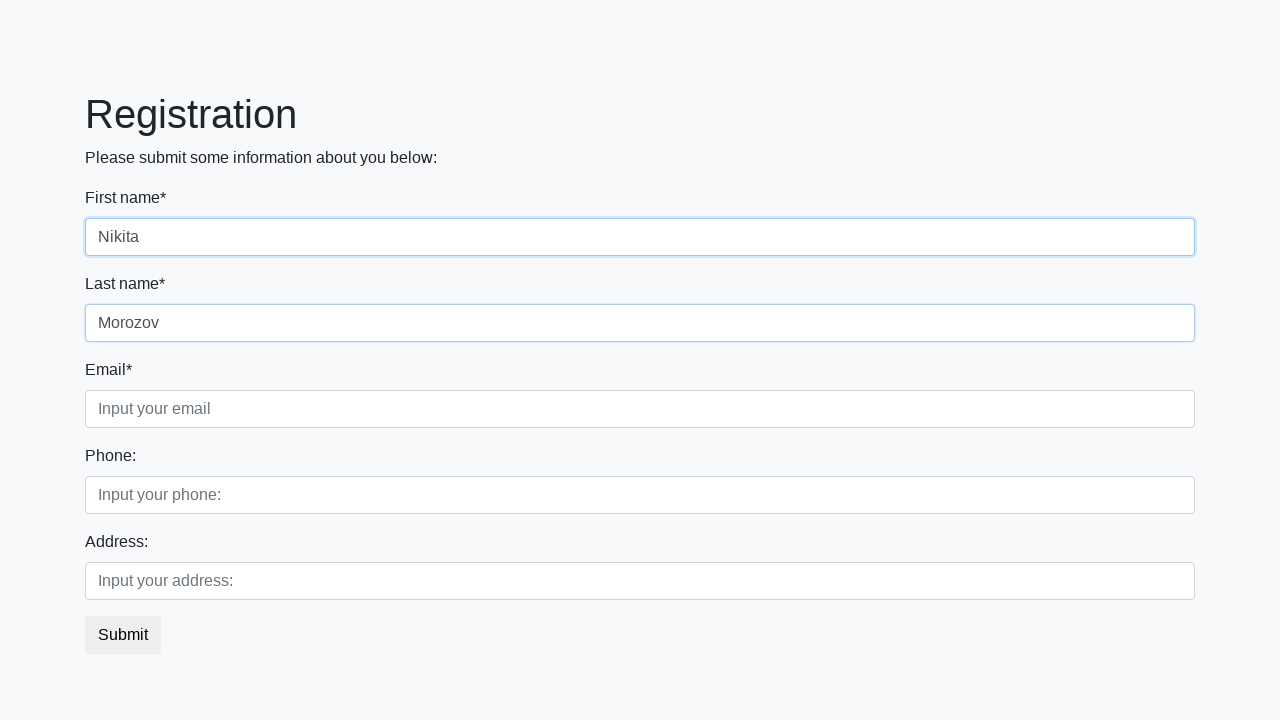

Filled email field with 'nik_morozov0@mail.ru' on .form-control.third
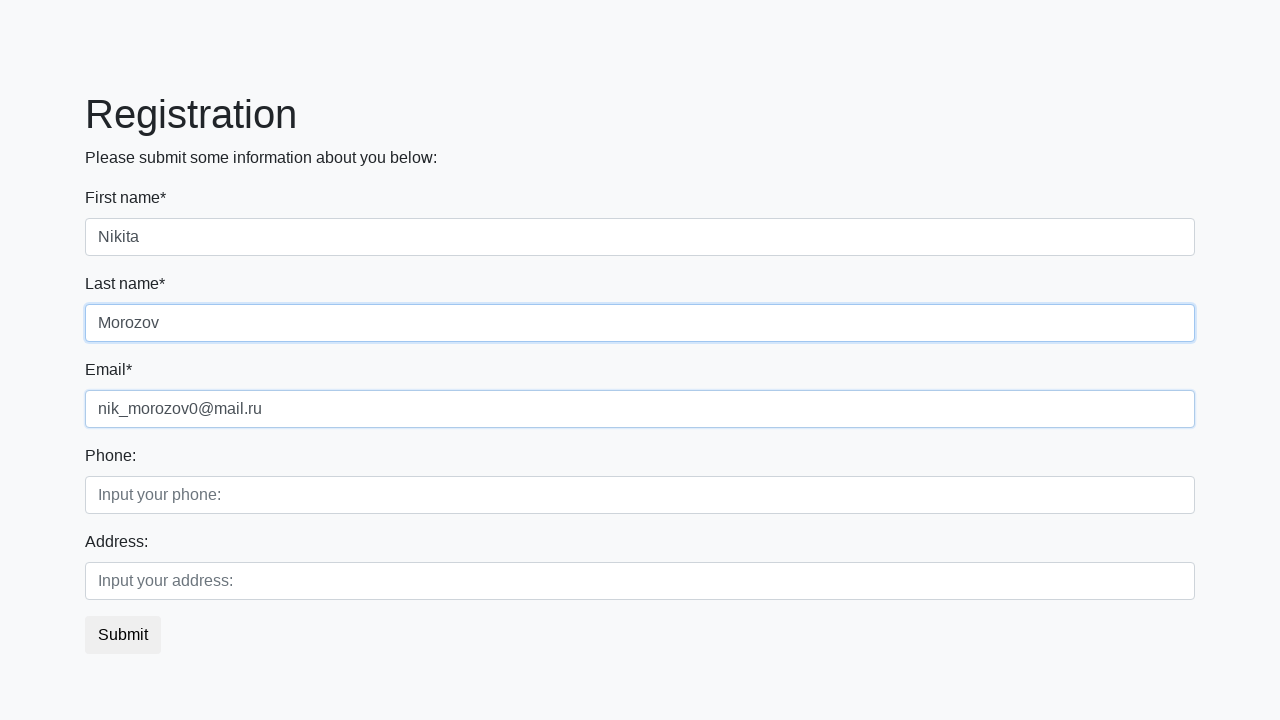

Clicked submit button to register at (123, 635) on button.btn
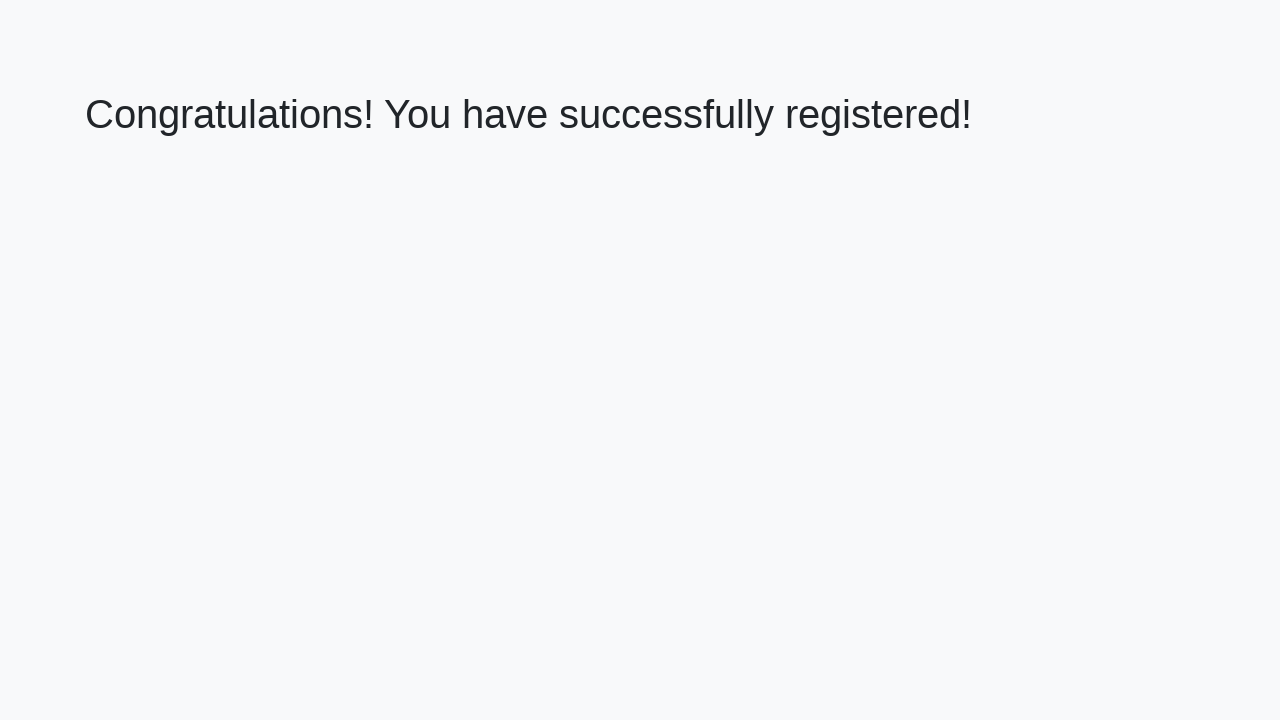

Success message heading loaded
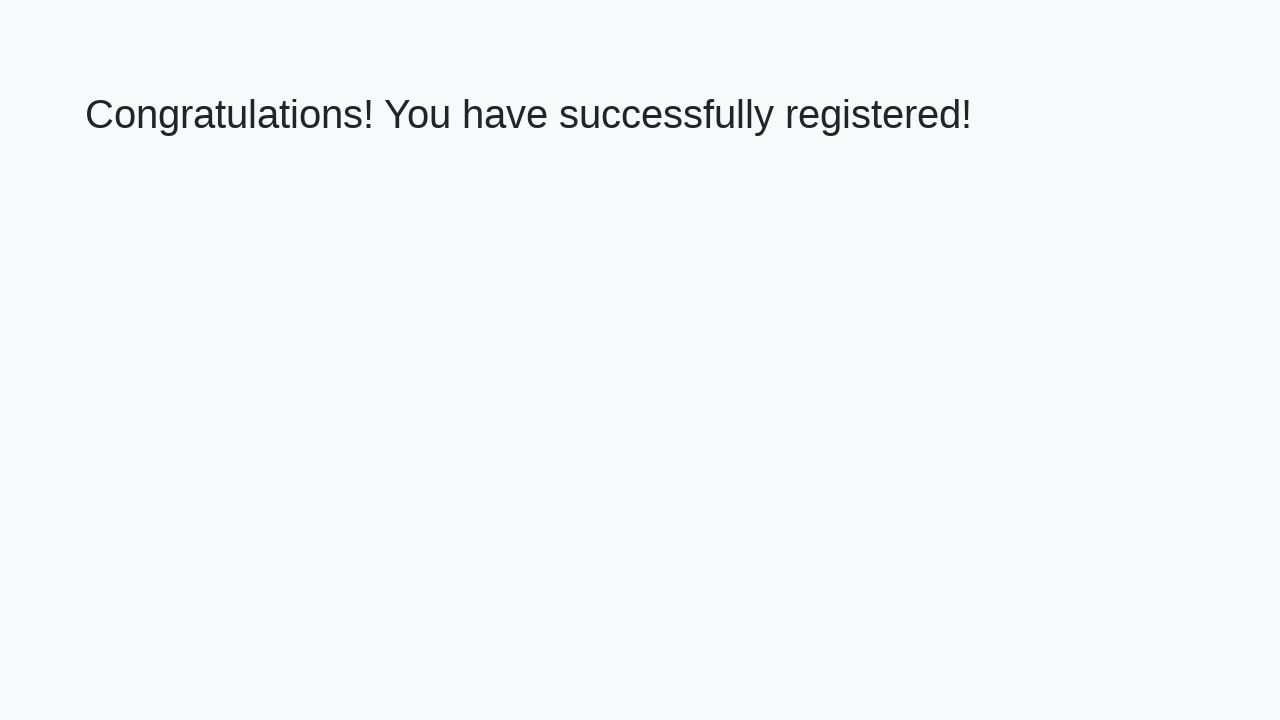

Retrieved success message text
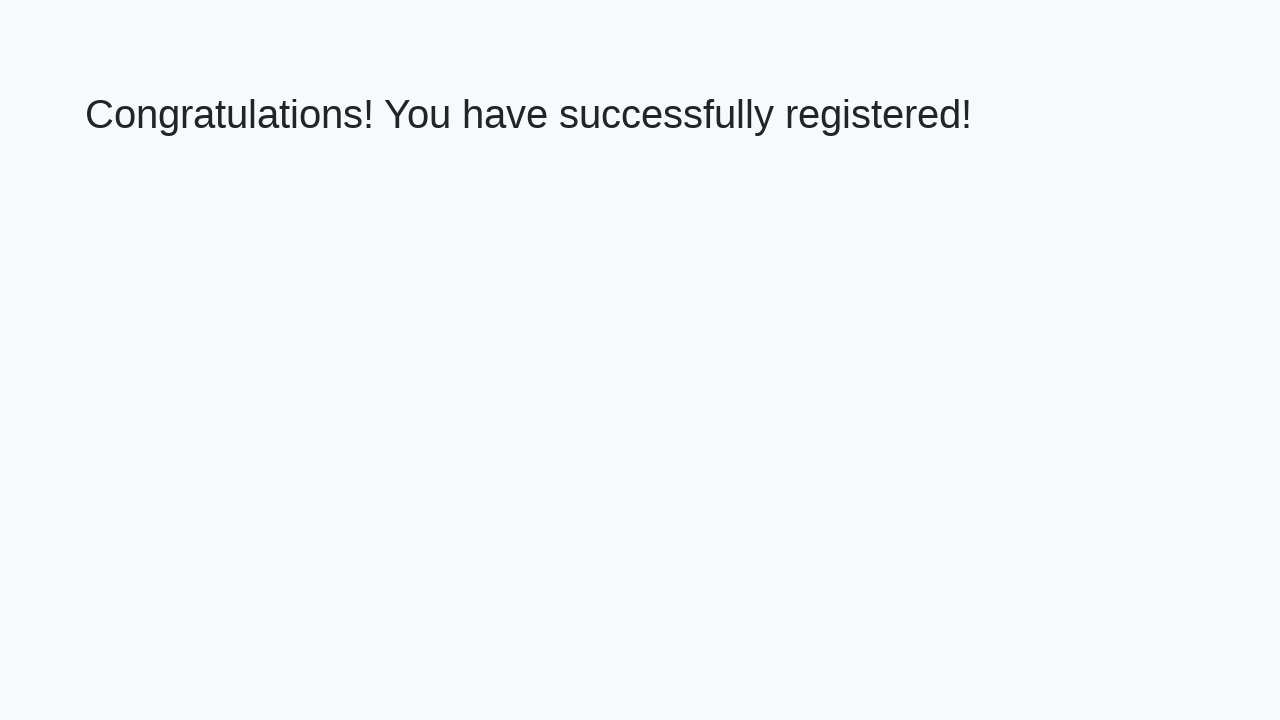

Verified success message: 'Congratulations! You have successfully registered!'
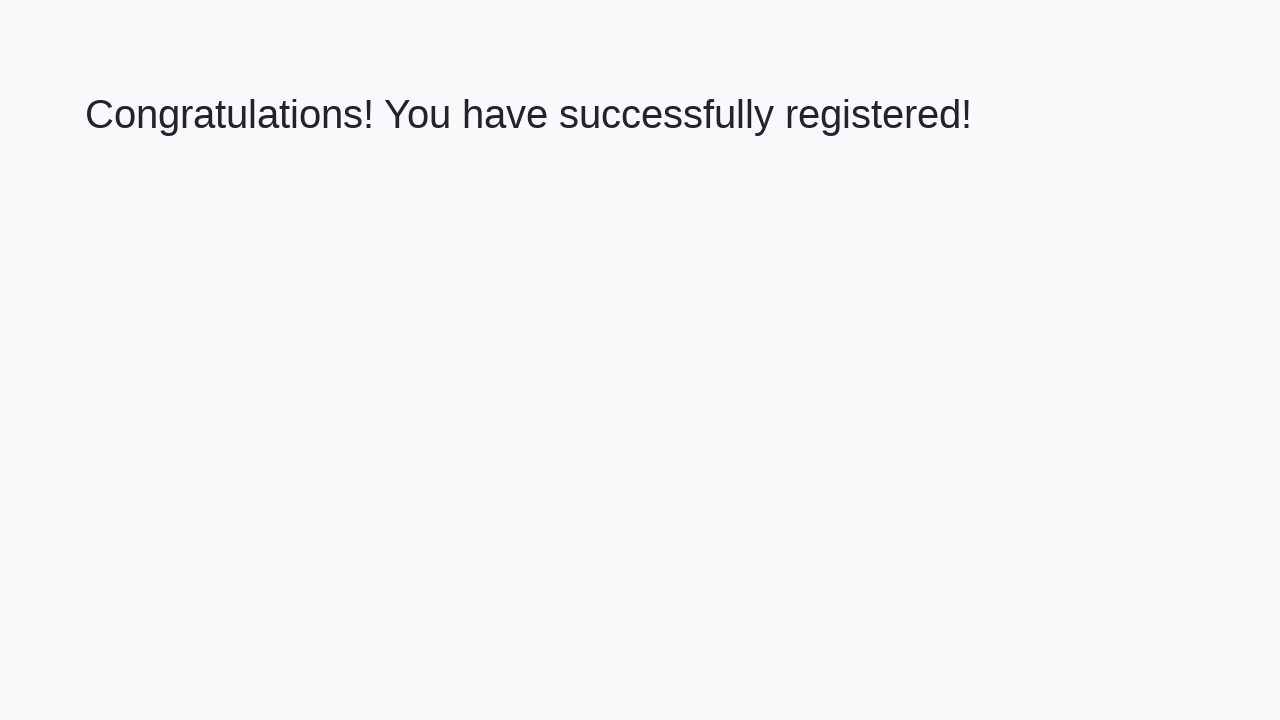

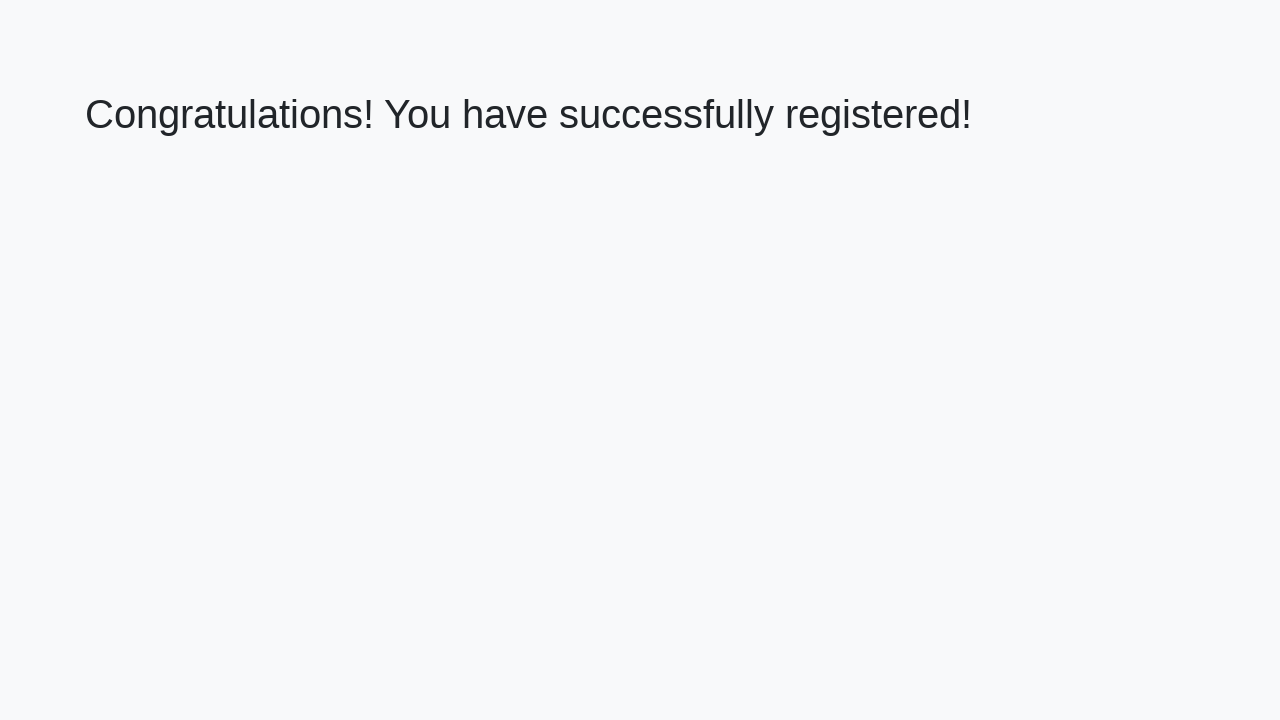